Tests that Clear completed button is hidden when no completed items exist

Starting URL: https://demo.playwright.dev/todomvc

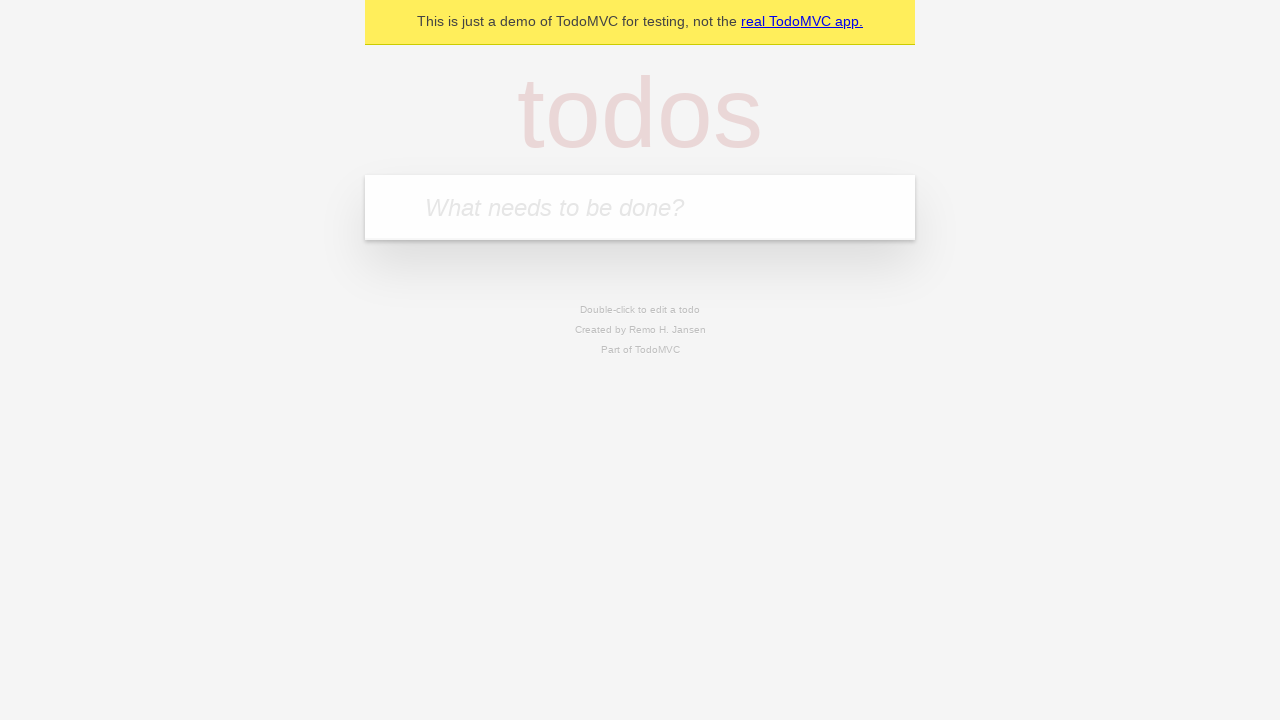

Filled todo input with 'buy some cheese' on internal:attr=[placeholder="What needs to be done?"i]
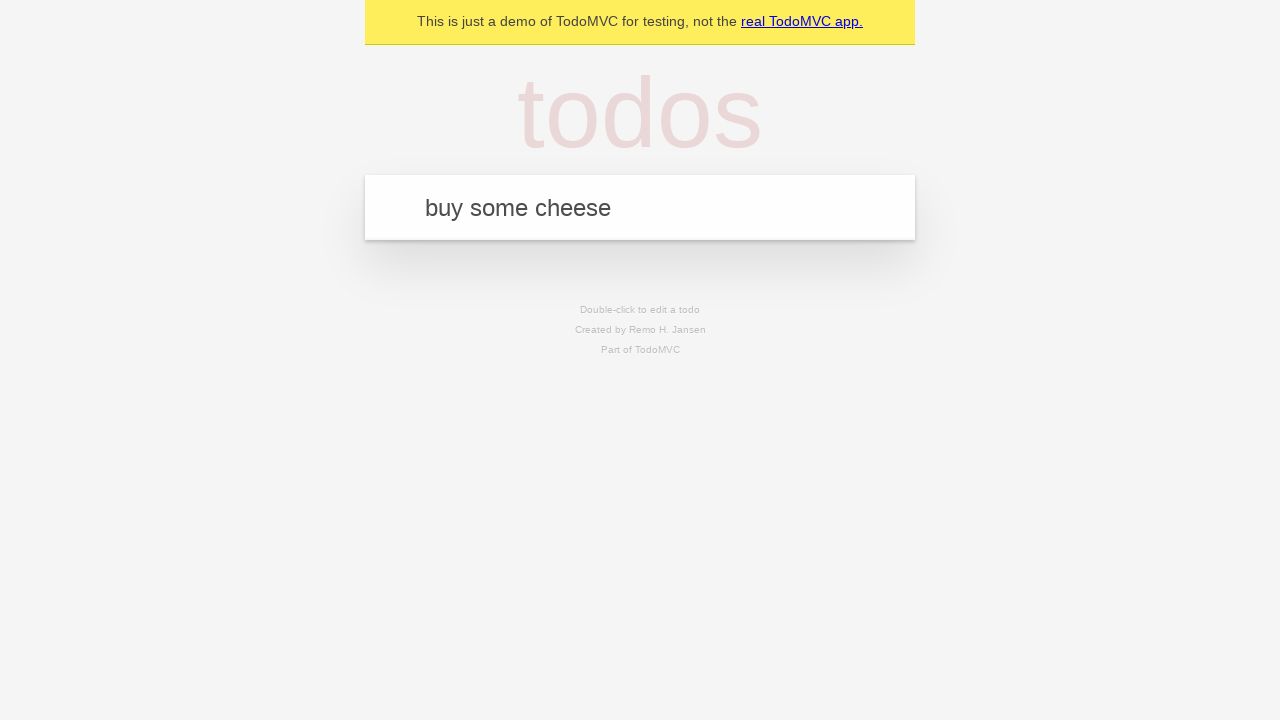

Pressed Enter to add first todo item on internal:attr=[placeholder="What needs to be done?"i]
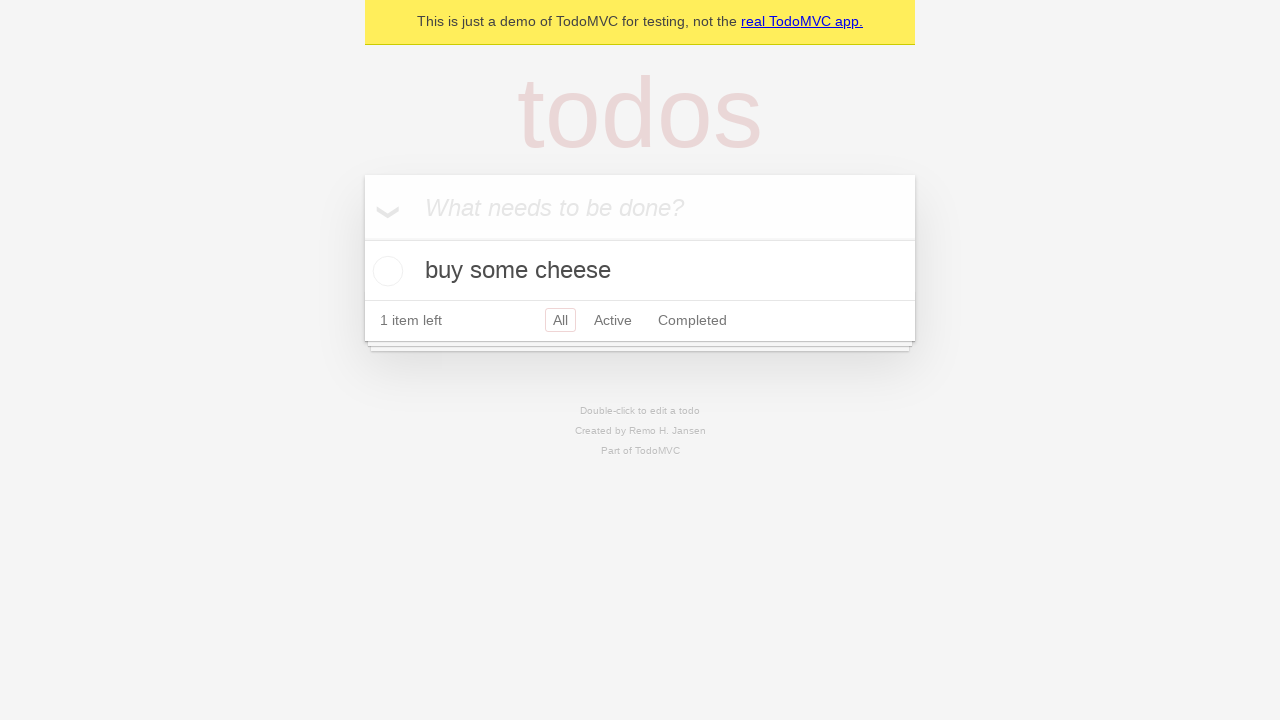

Filled todo input with 'feed the cat' on internal:attr=[placeholder="What needs to be done?"i]
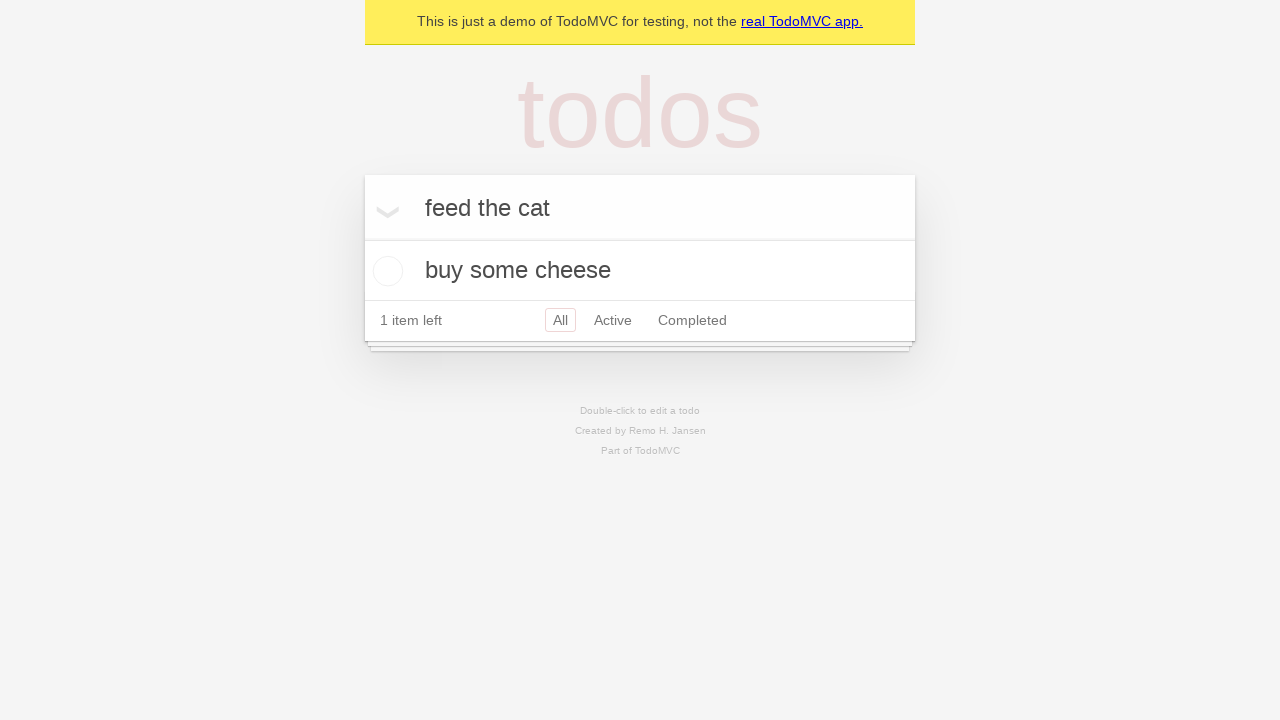

Pressed Enter to add second todo item on internal:attr=[placeholder="What needs to be done?"i]
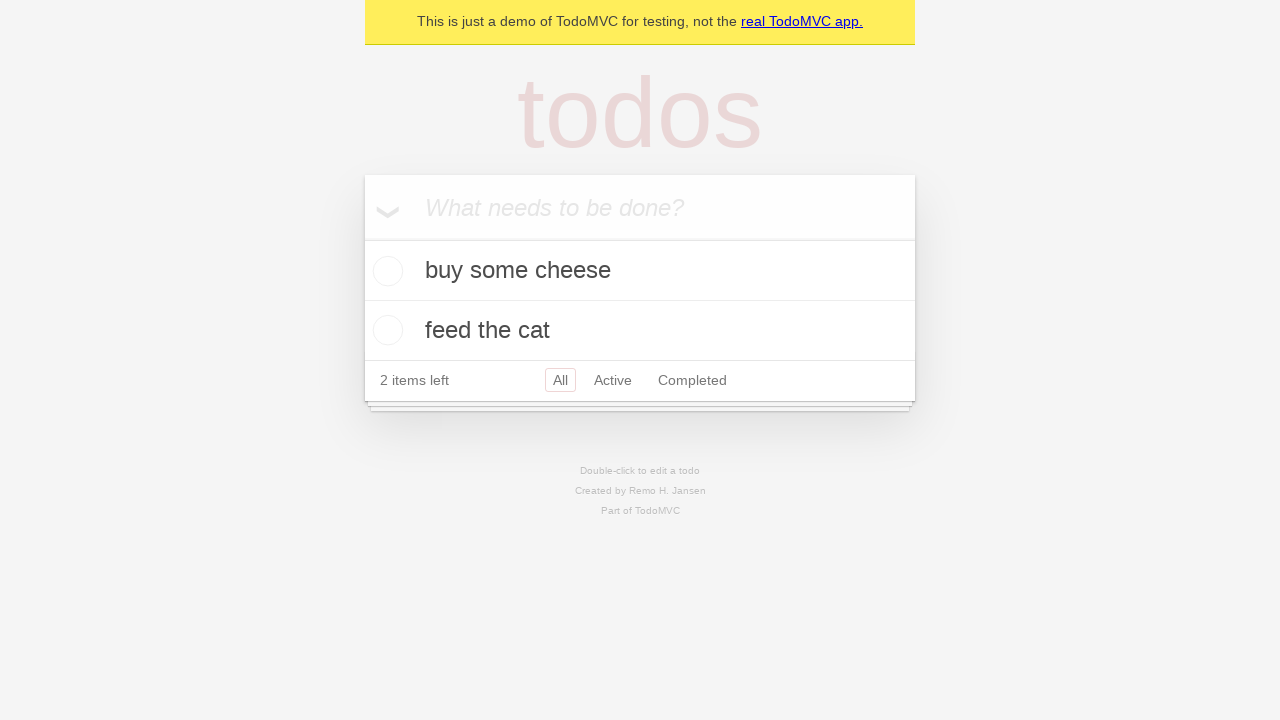

Filled todo input with 'book a doctors appointment' on internal:attr=[placeholder="What needs to be done?"i]
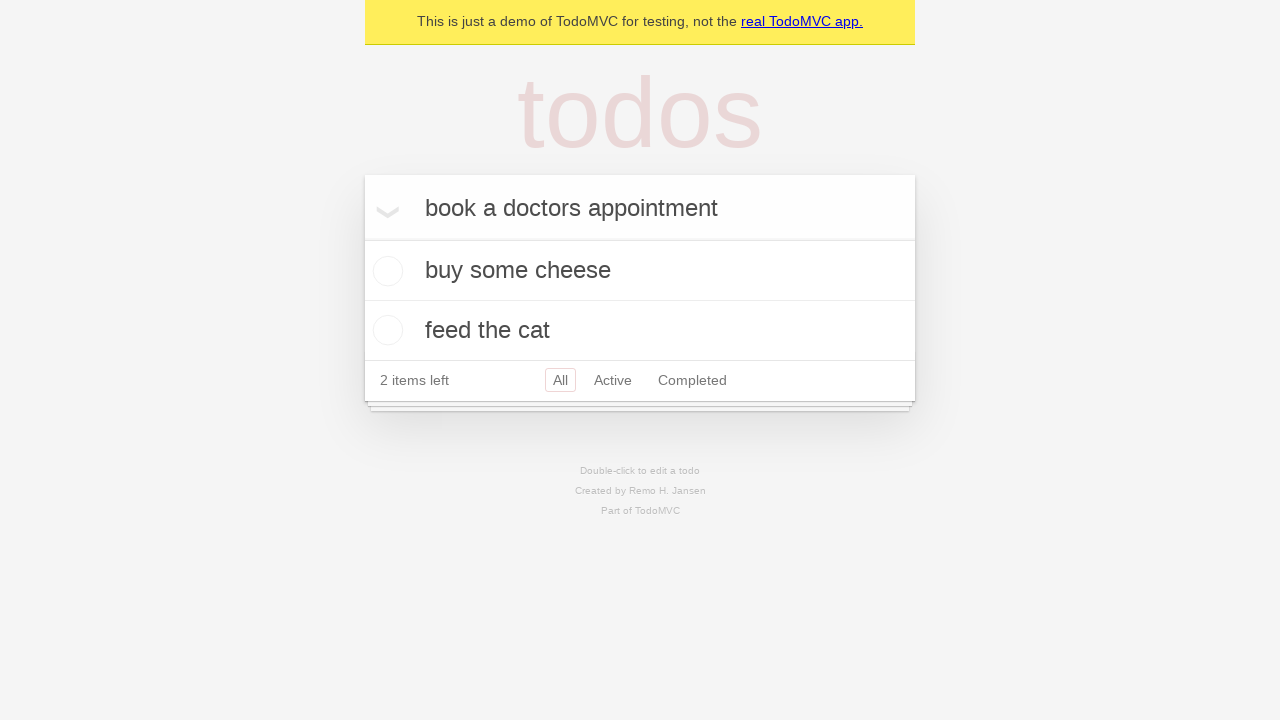

Pressed Enter to add third todo item on internal:attr=[placeholder="What needs to be done?"i]
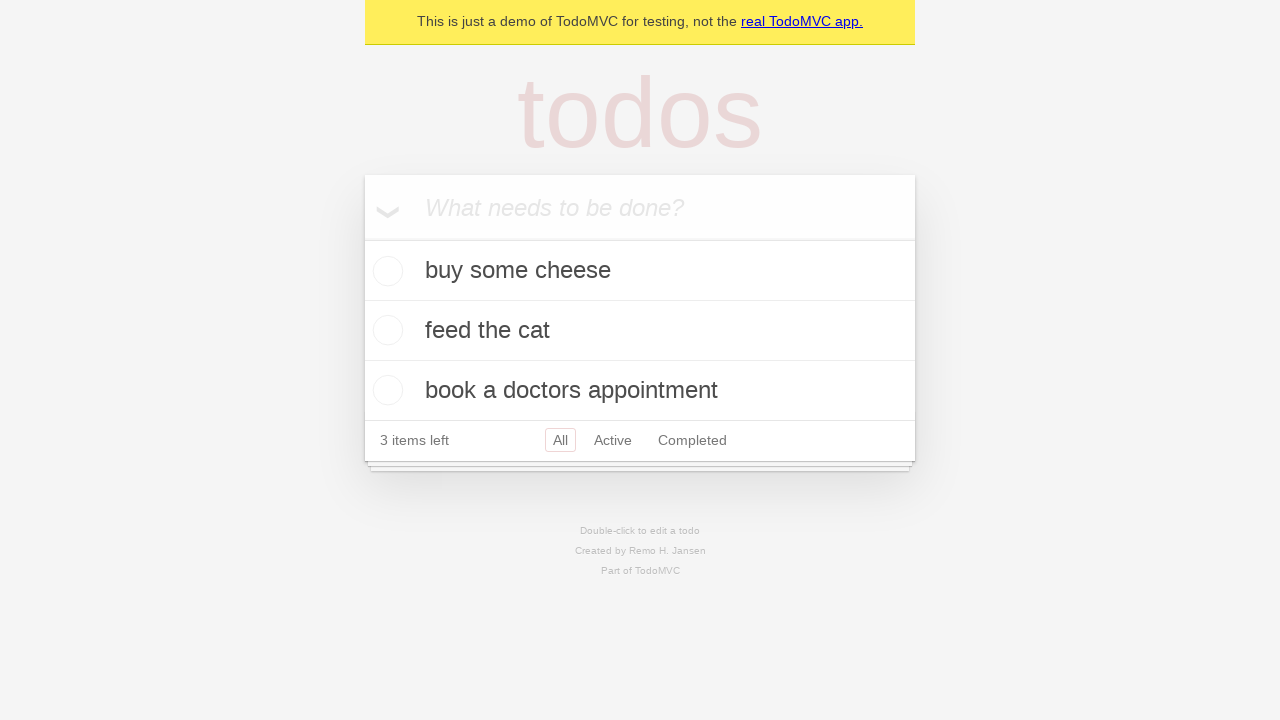

Waited for all three todo items to load
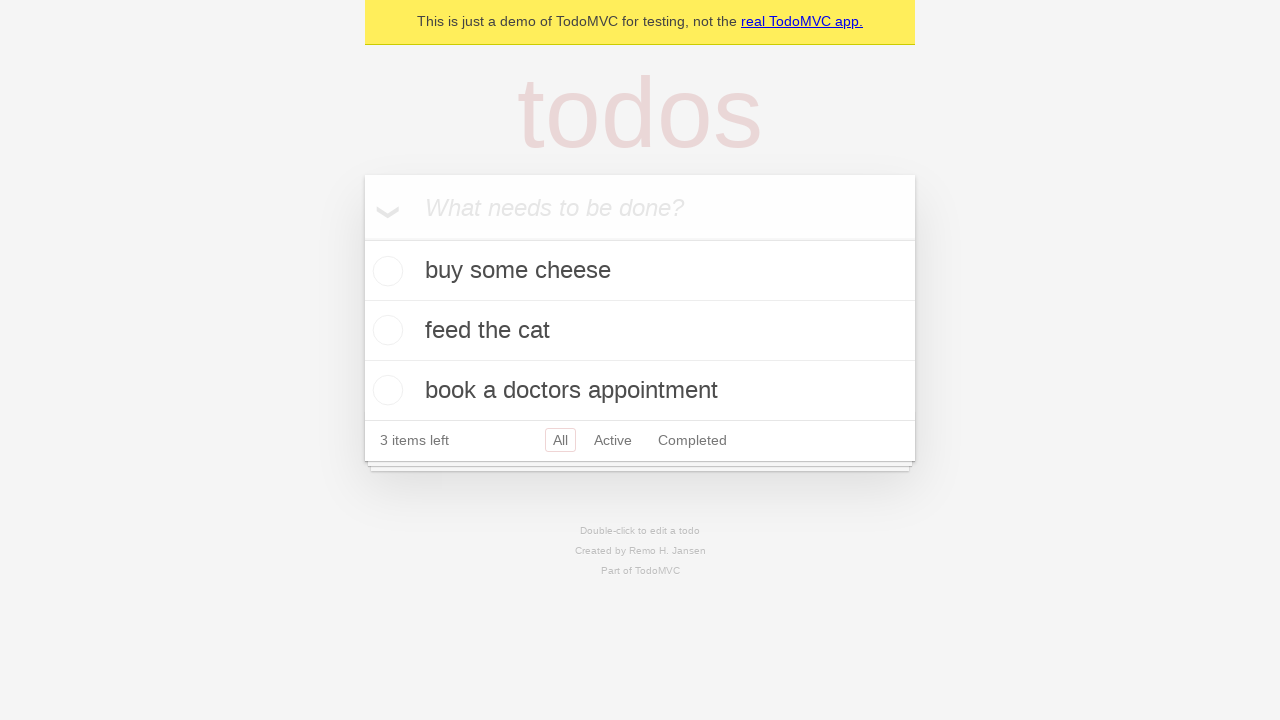

Checked the first todo item to mark it as completed at (385, 271) on .todo-list li .toggle >> nth=0
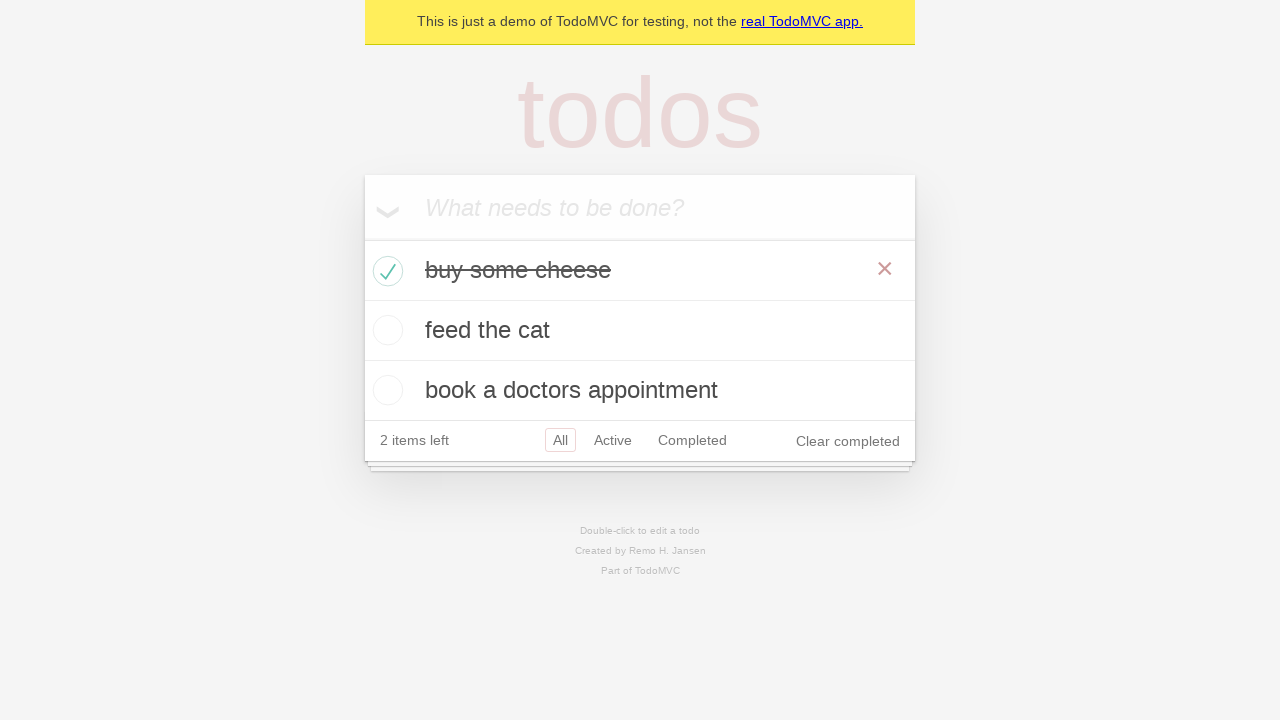

Clicked 'Clear completed' button to remove completed items at (848, 441) on internal:role=button[name="Clear completed"i]
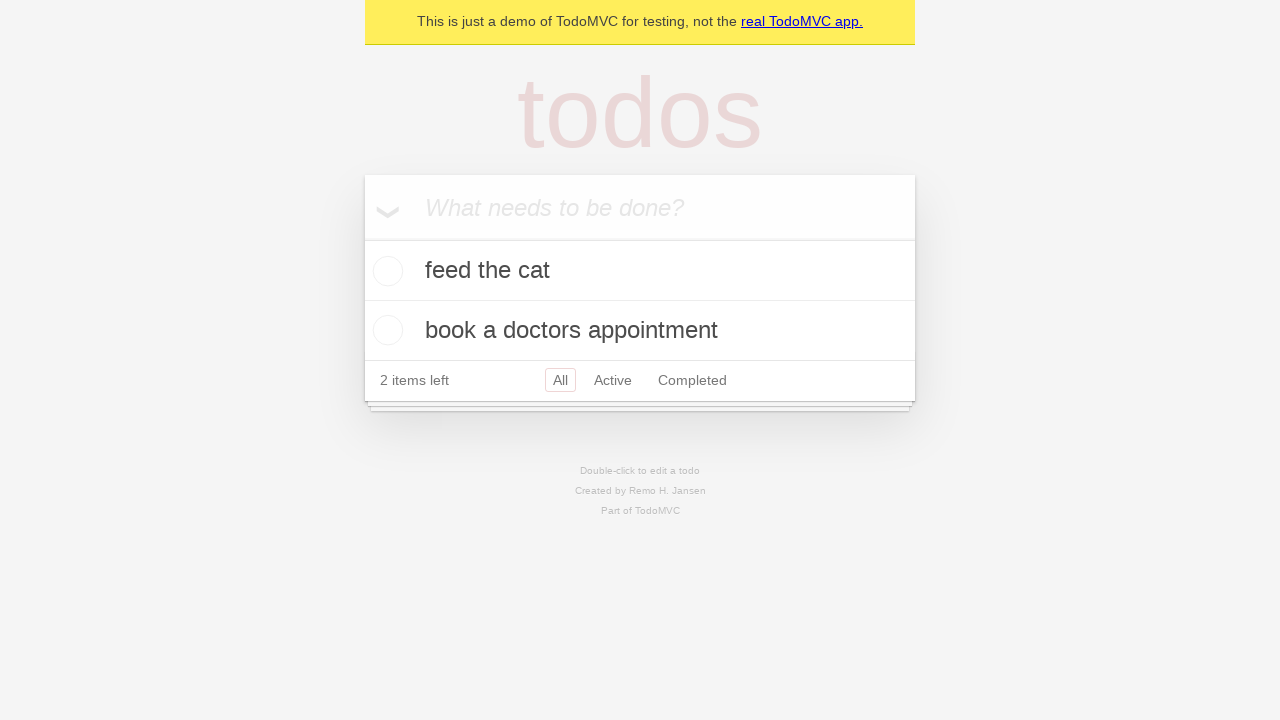

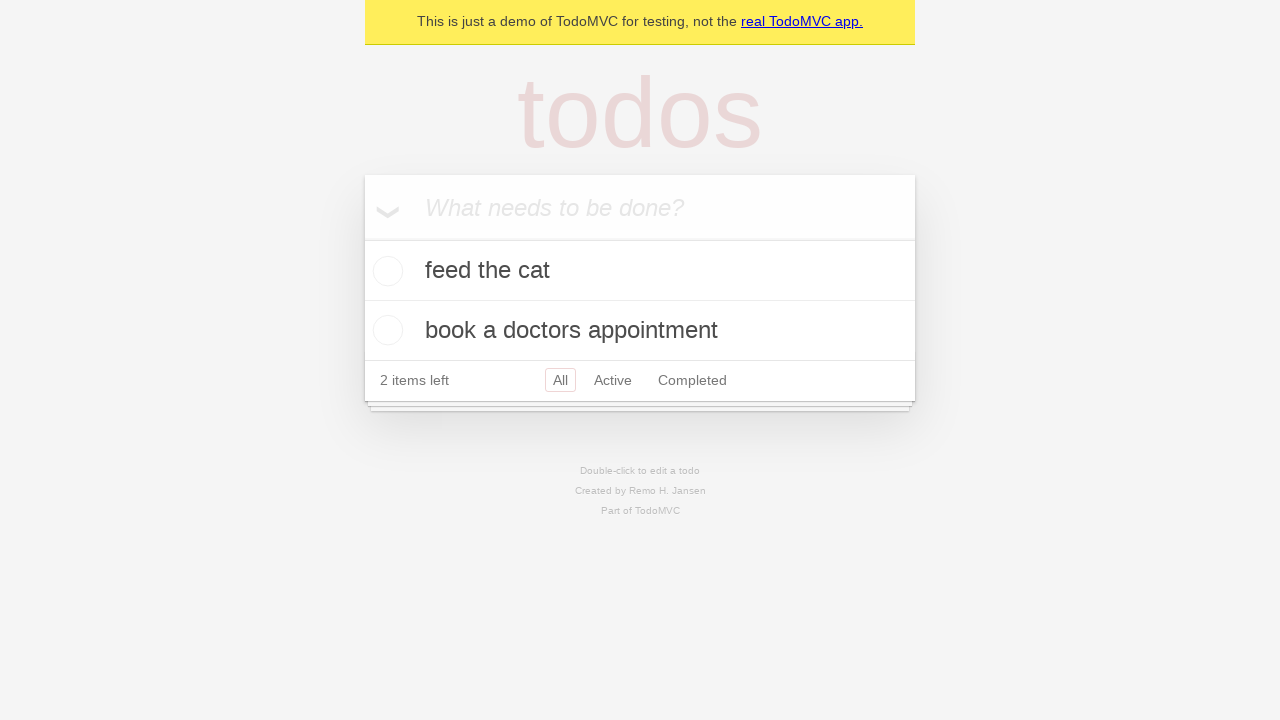